Navigates to Tokopedia search page with a search query and filter parameters, then waits for the search results to load.

Starting URL: https://www.tokopedia.com/search?q=wireless%20headphones&preorder=false&ob=23

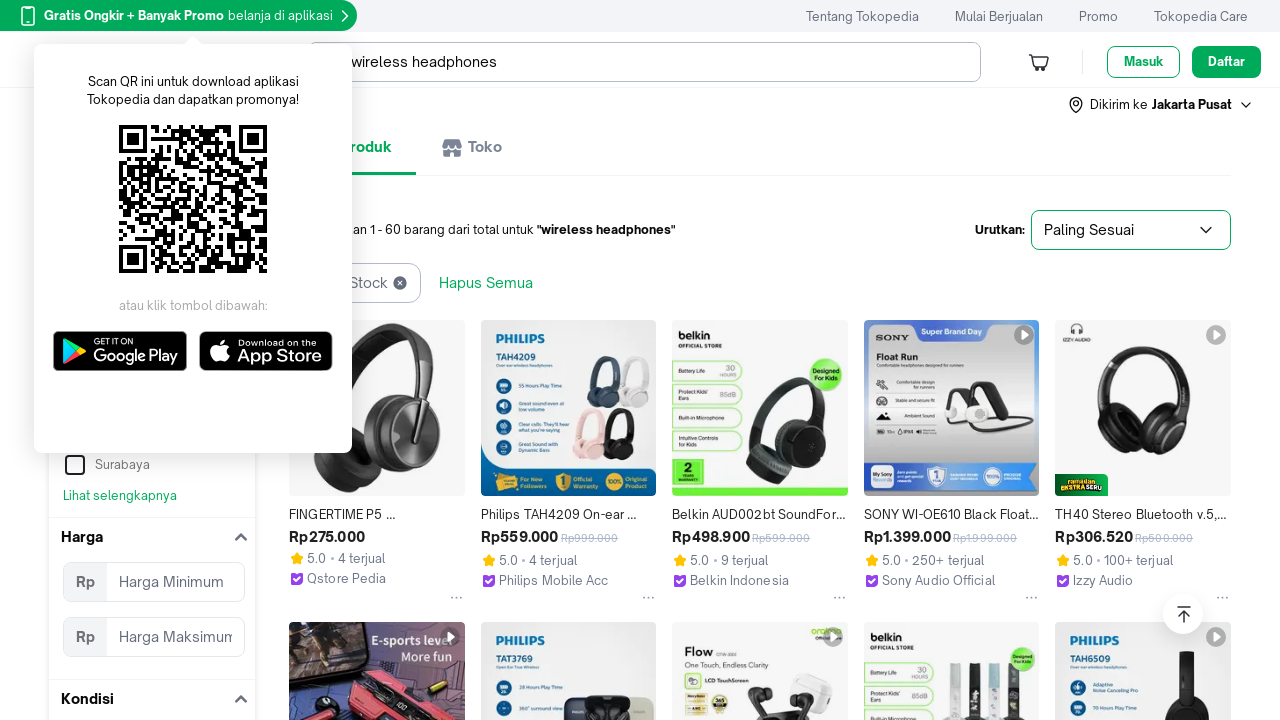

Search results container loaded on Tokopedia search page for wireless headphones
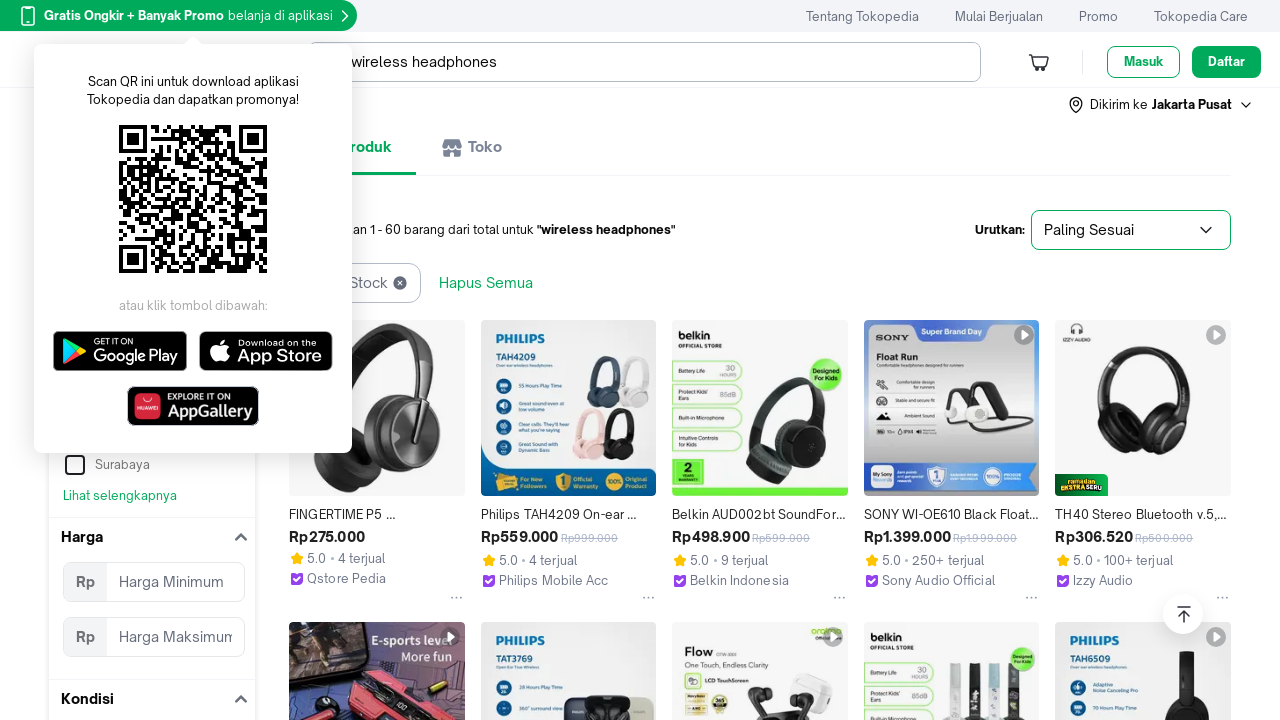

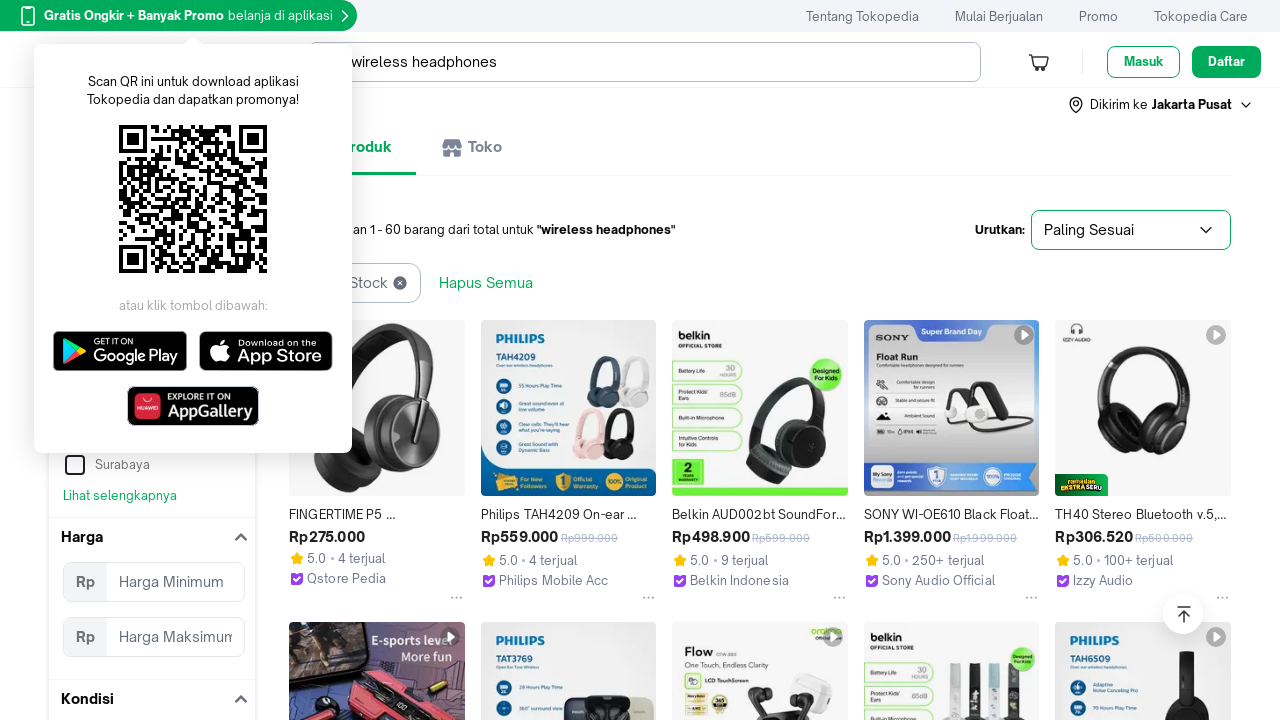